Verifies the page title of the Nail Spa A&S website

Starting URL: https://nailspaas.com/

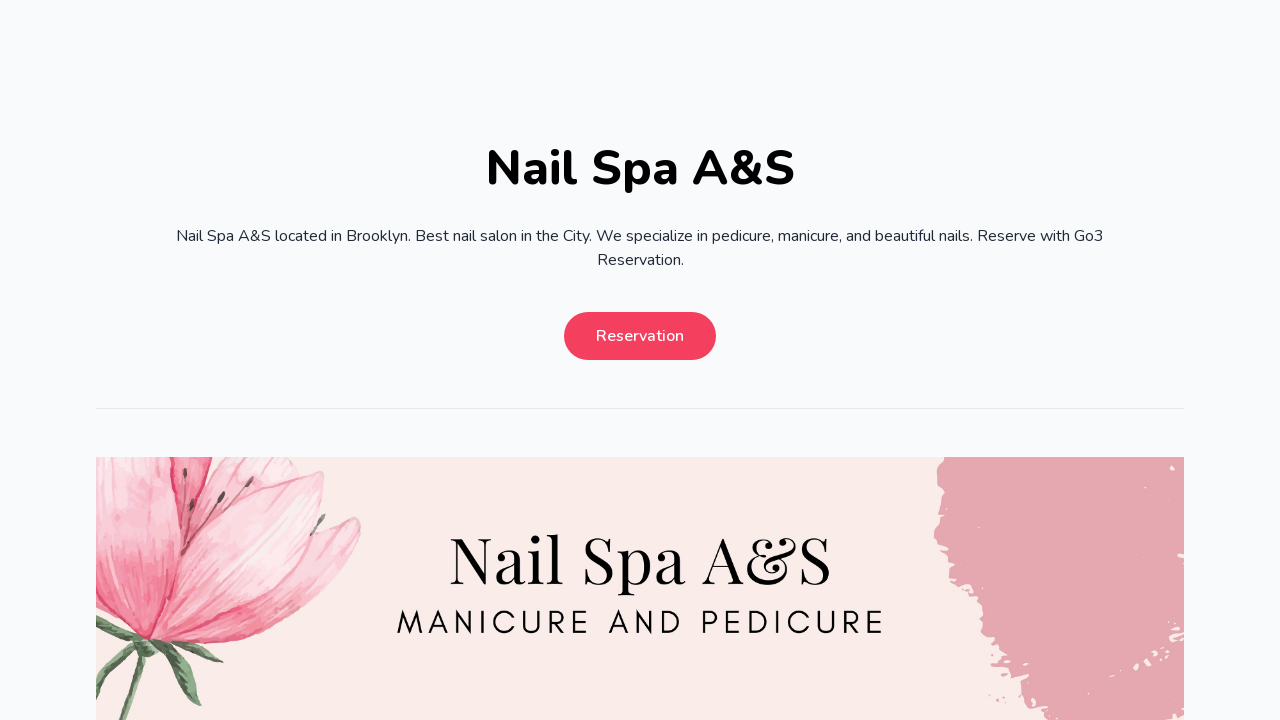

Waited for page to reach domcontentloaded state on Nail Spa A&S website
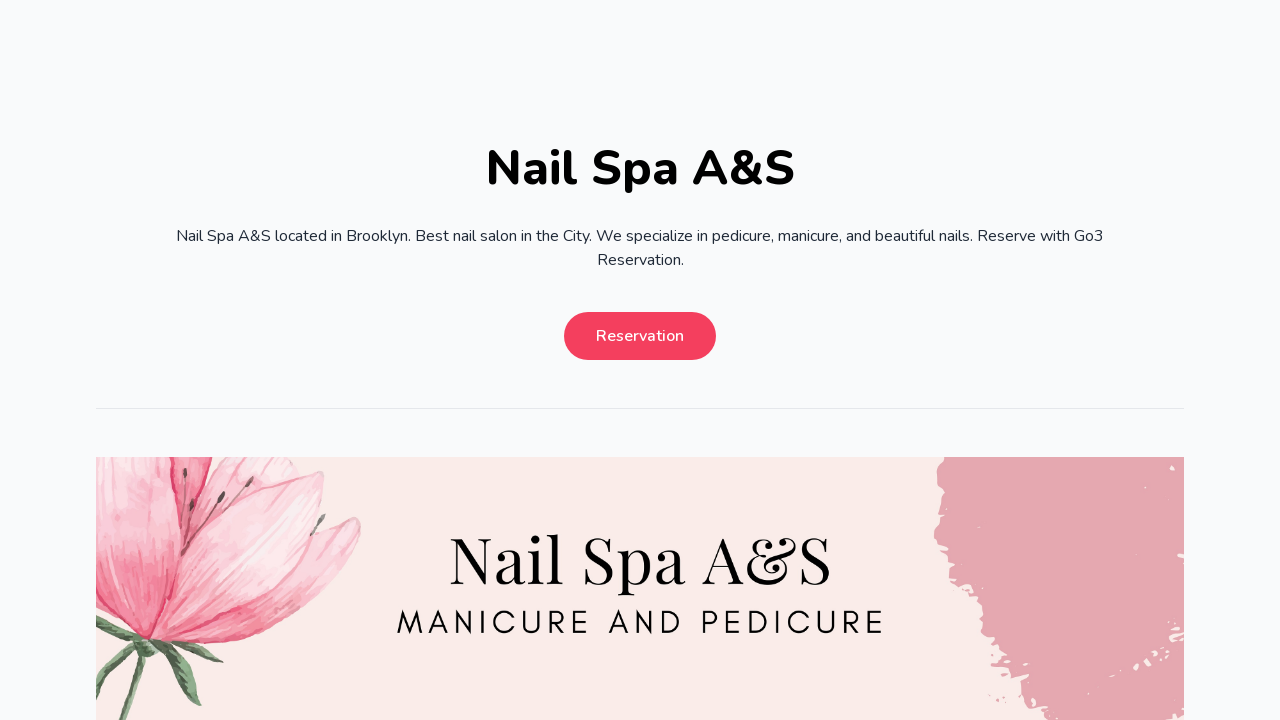

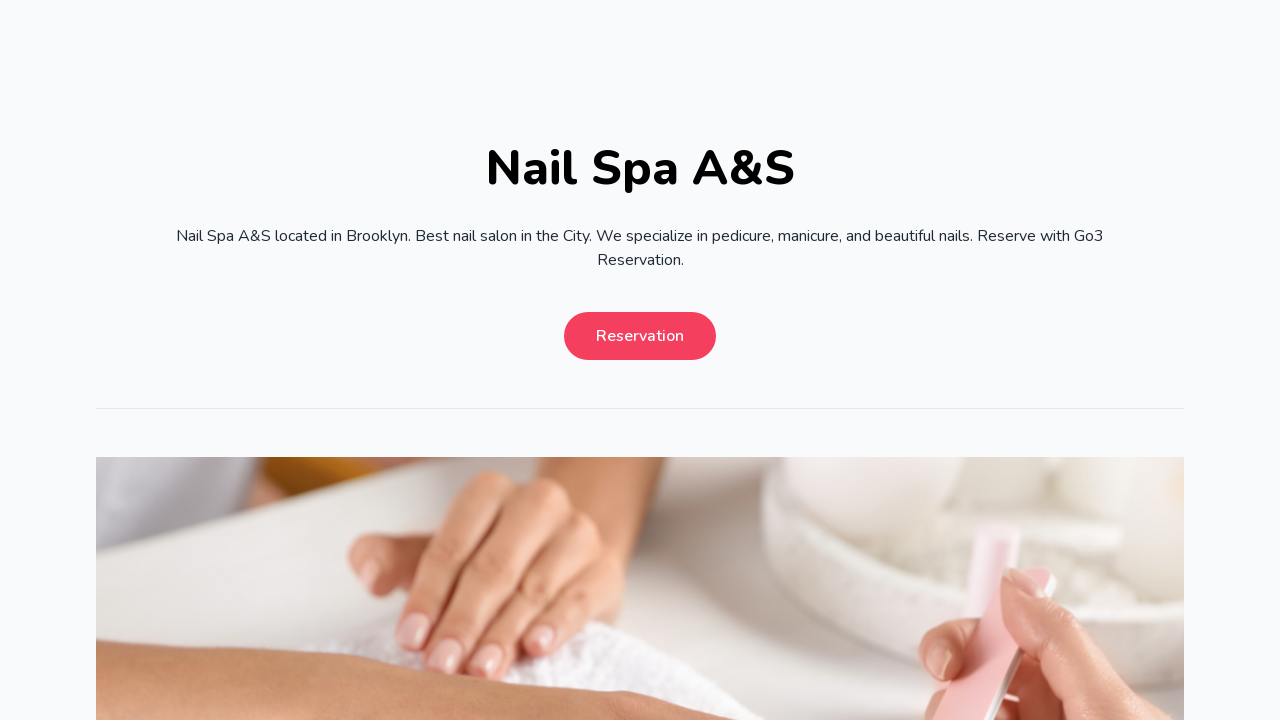